Tests dropdown selection by selecting different programming languages from a select field

Starting URL: https://chandanachaitanya.github.io/selenium-practice-site/

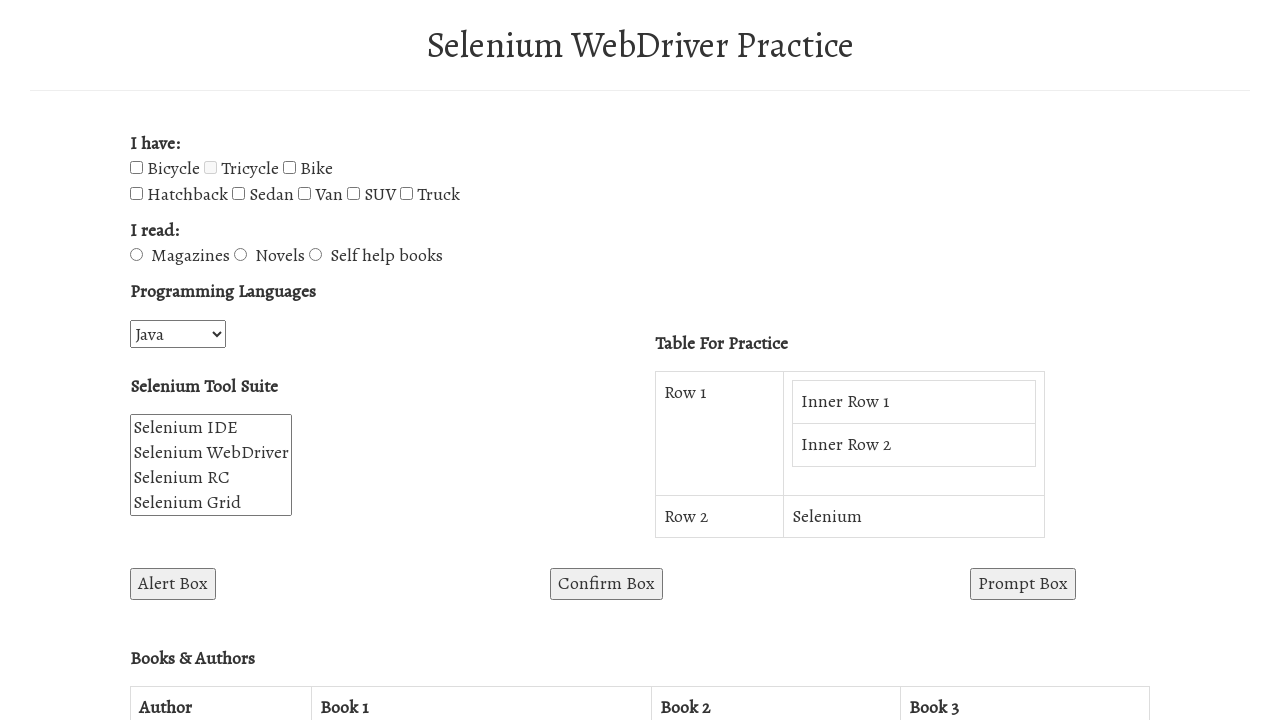

Selected C++ from programming languages dropdown on select#programming-languages
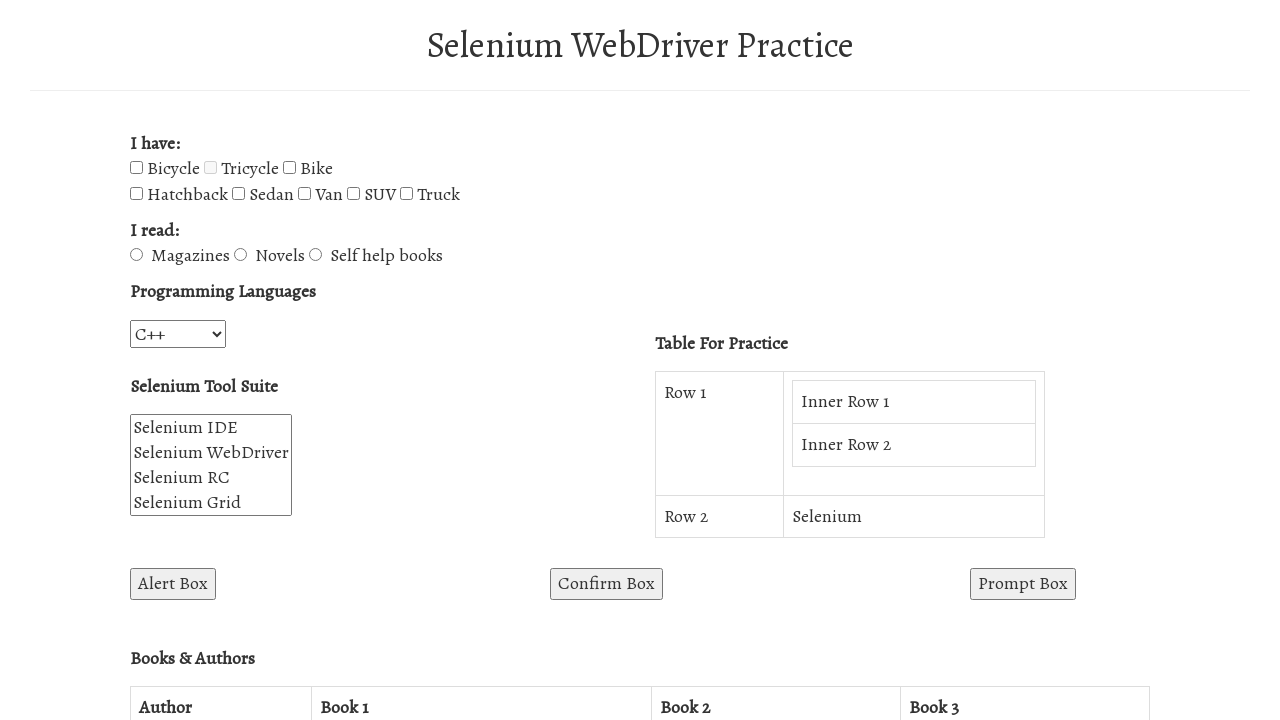

Selected C# from programming languages dropdown on select#programming-languages
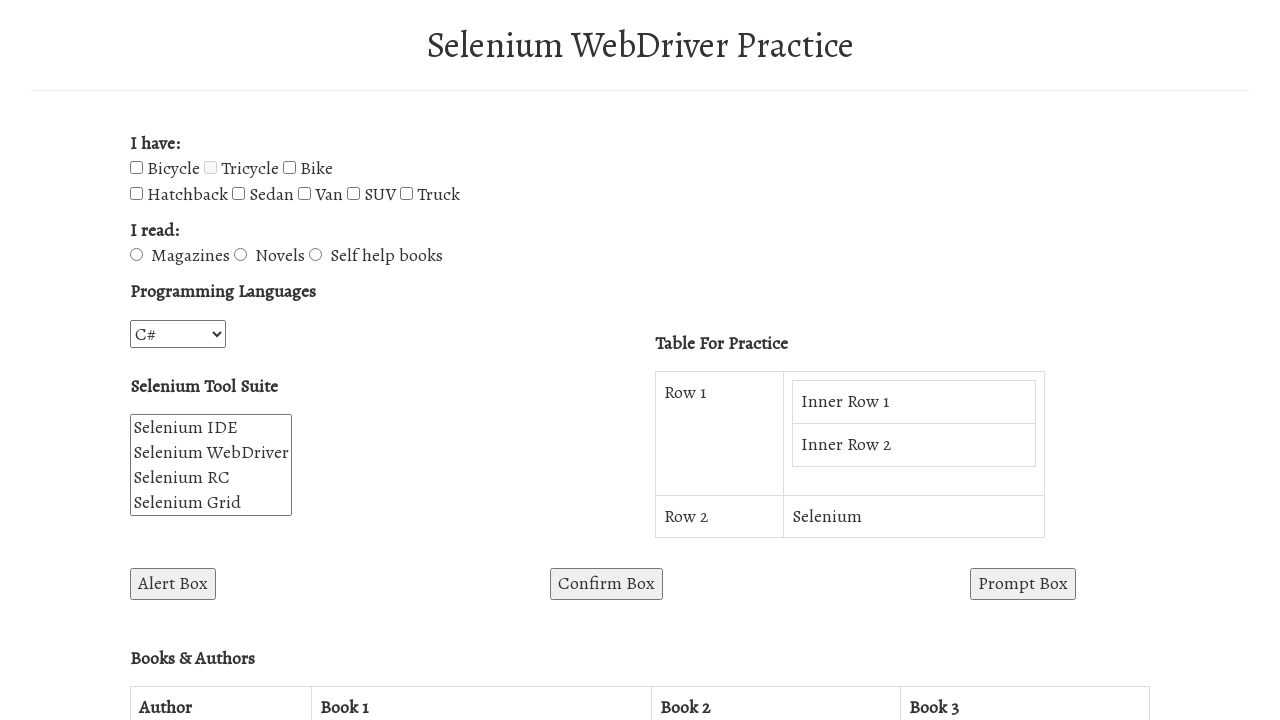

Selected JavaScript from programming languages dropdown on select#programming-languages
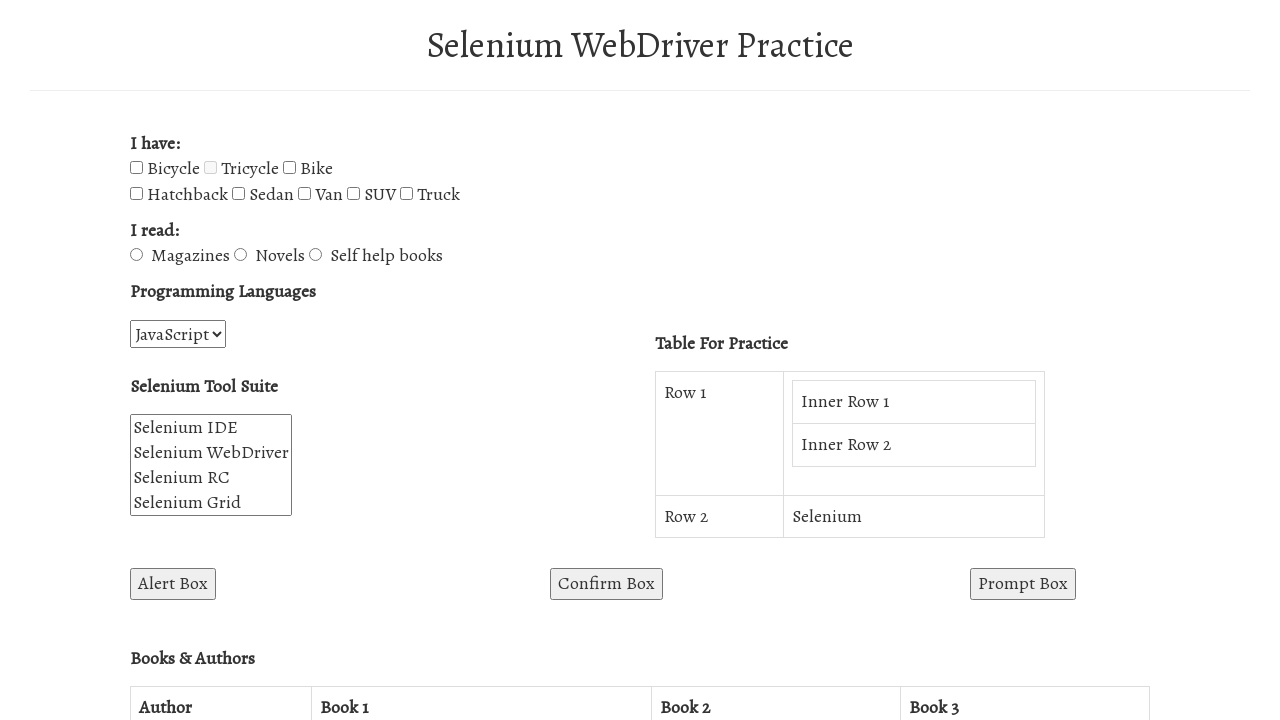

Selected Python from programming languages dropdown on select#programming-languages
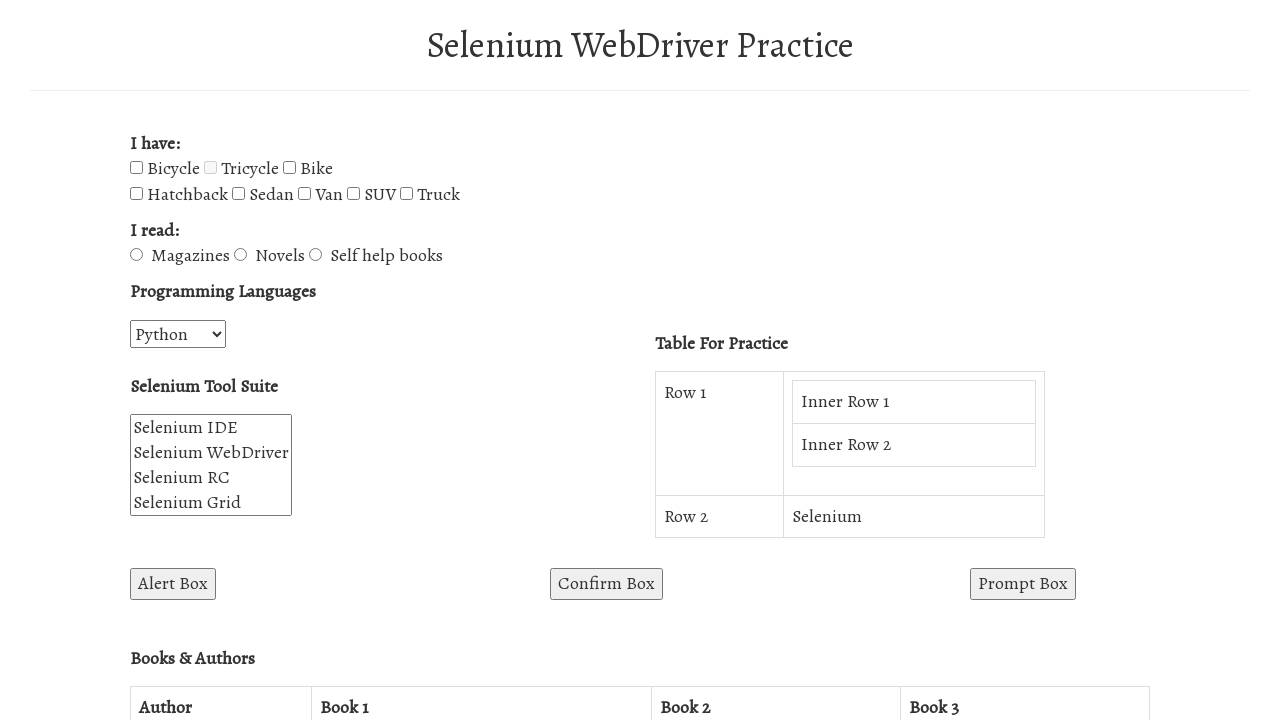

Selected PHP from programming languages dropdown on select#programming-languages
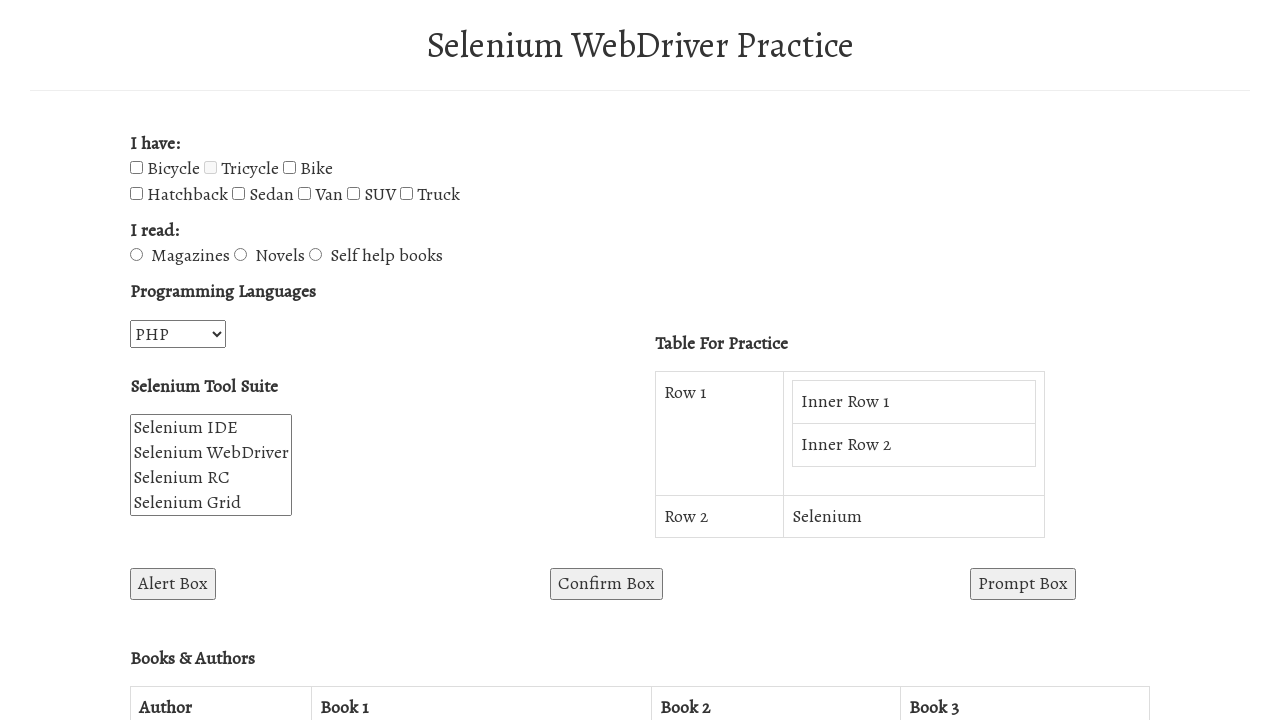

Selected Java from programming languages dropdown on select#programming-languages
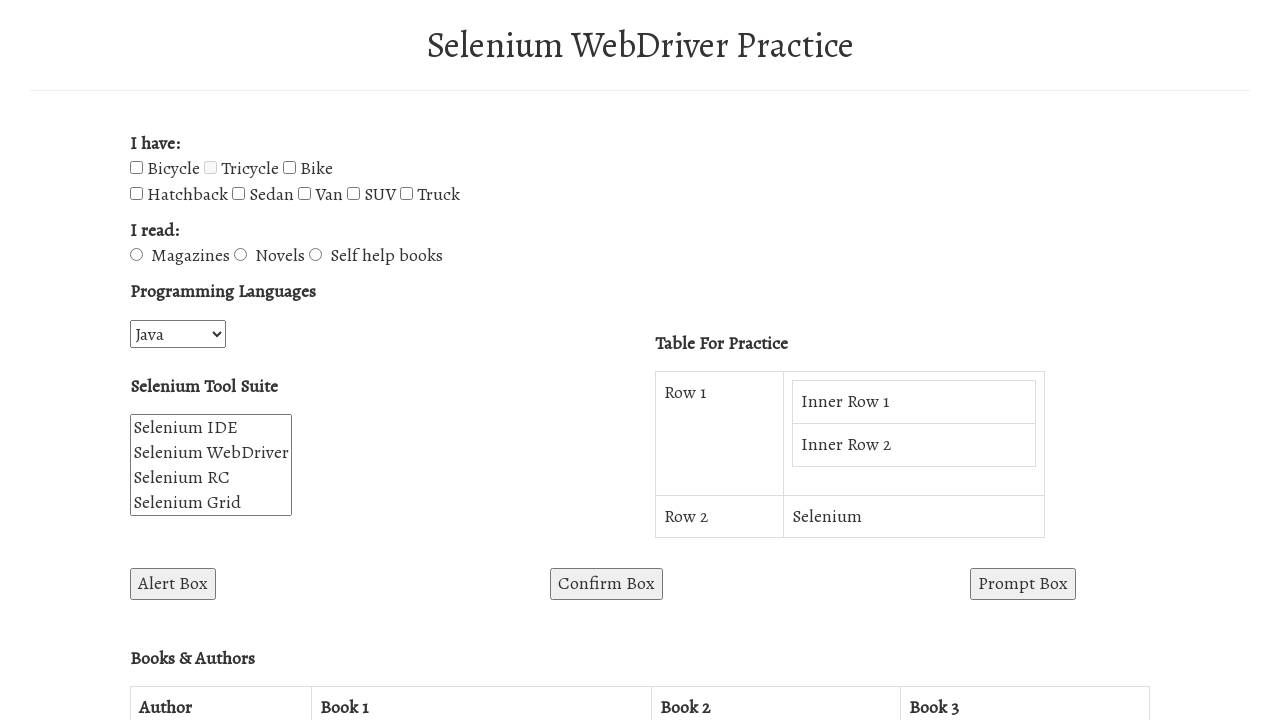

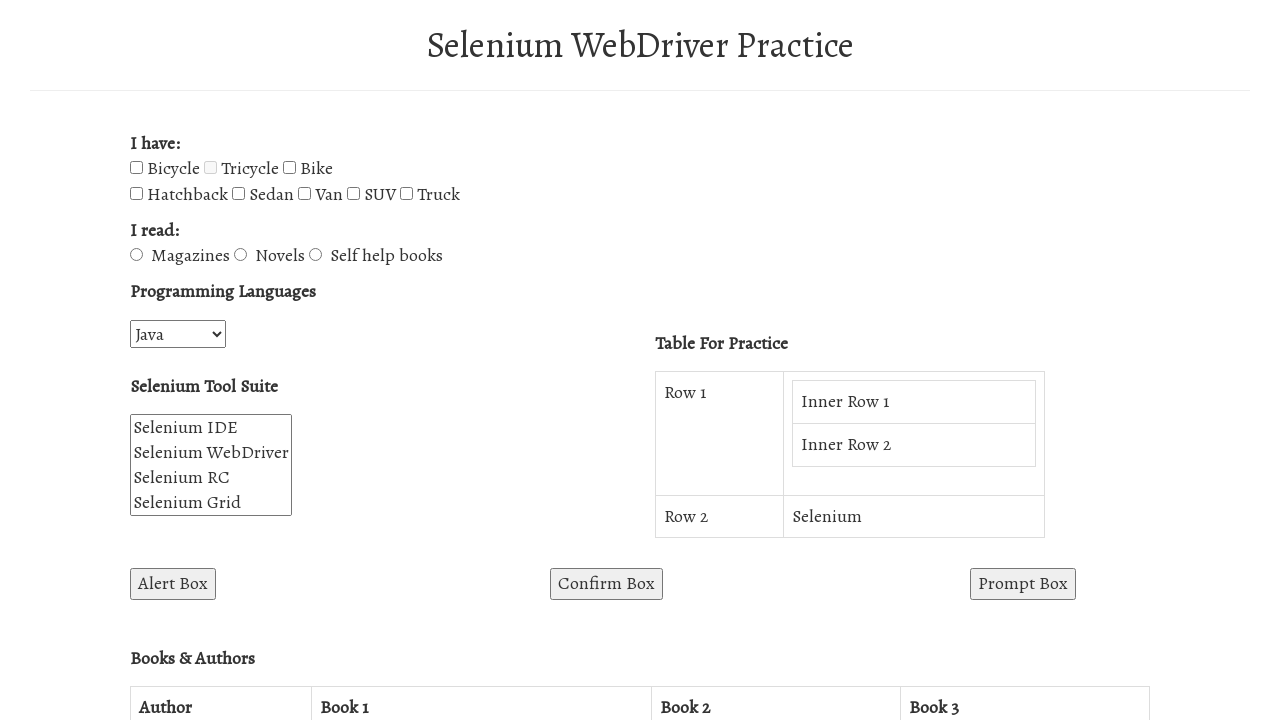